Tests clicking all unselected checkboxes in a web table on the SelectorsHub XPath practice page by scrolling down and iterating through each checkbox.

Starting URL: https://selectorshub.com/xpath-practice-page/

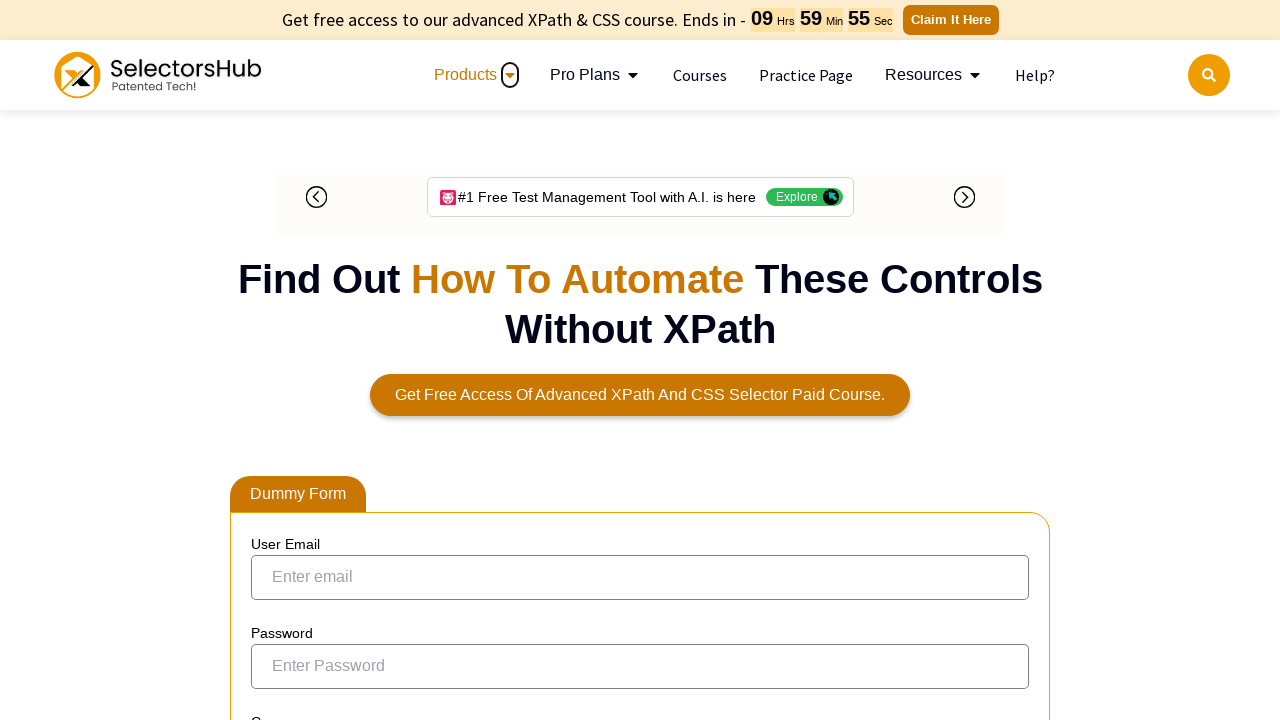

Scrolled down the page by 1000 pixels to make checkboxes visible
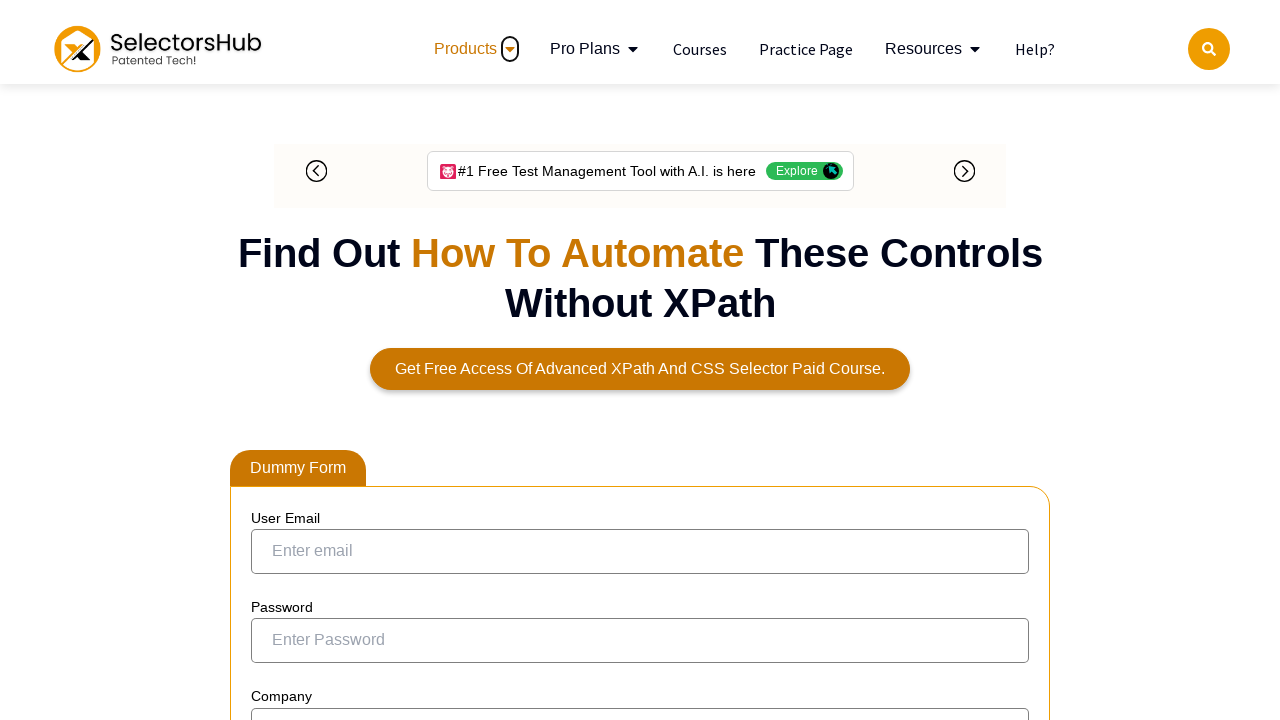

Table with id 'resultTable' is now visible
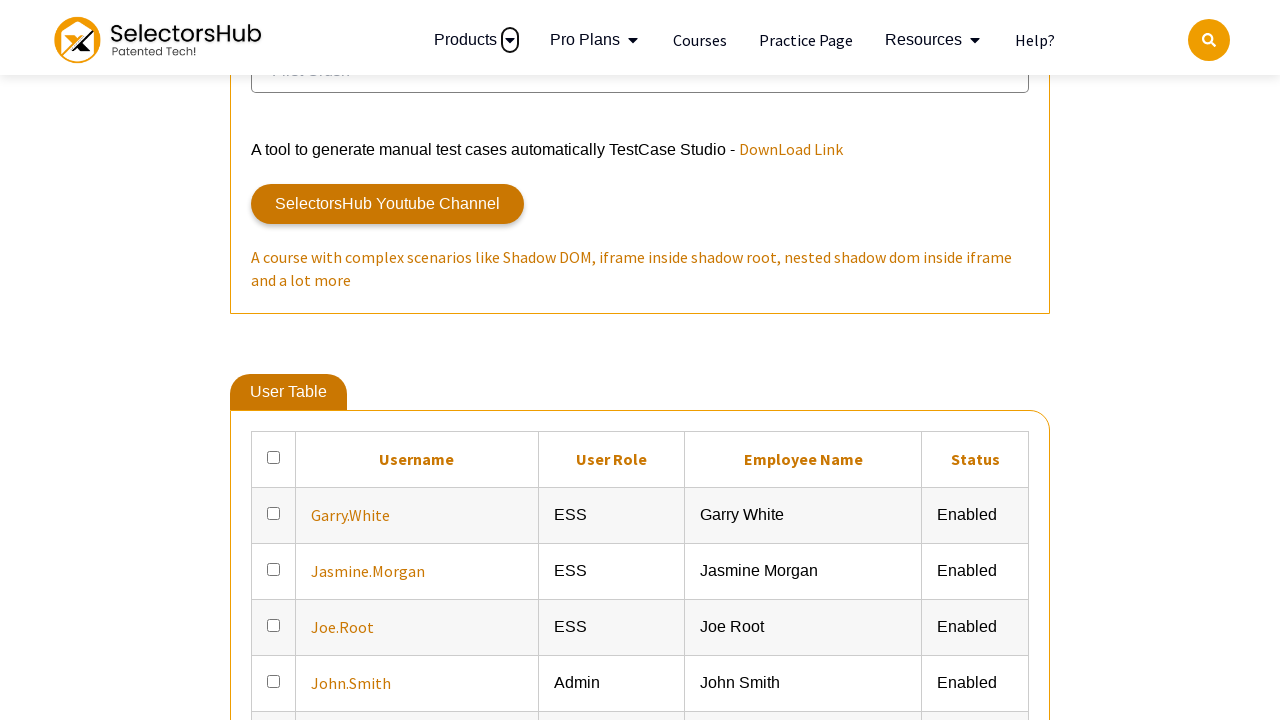

Located all checkboxes in the result table
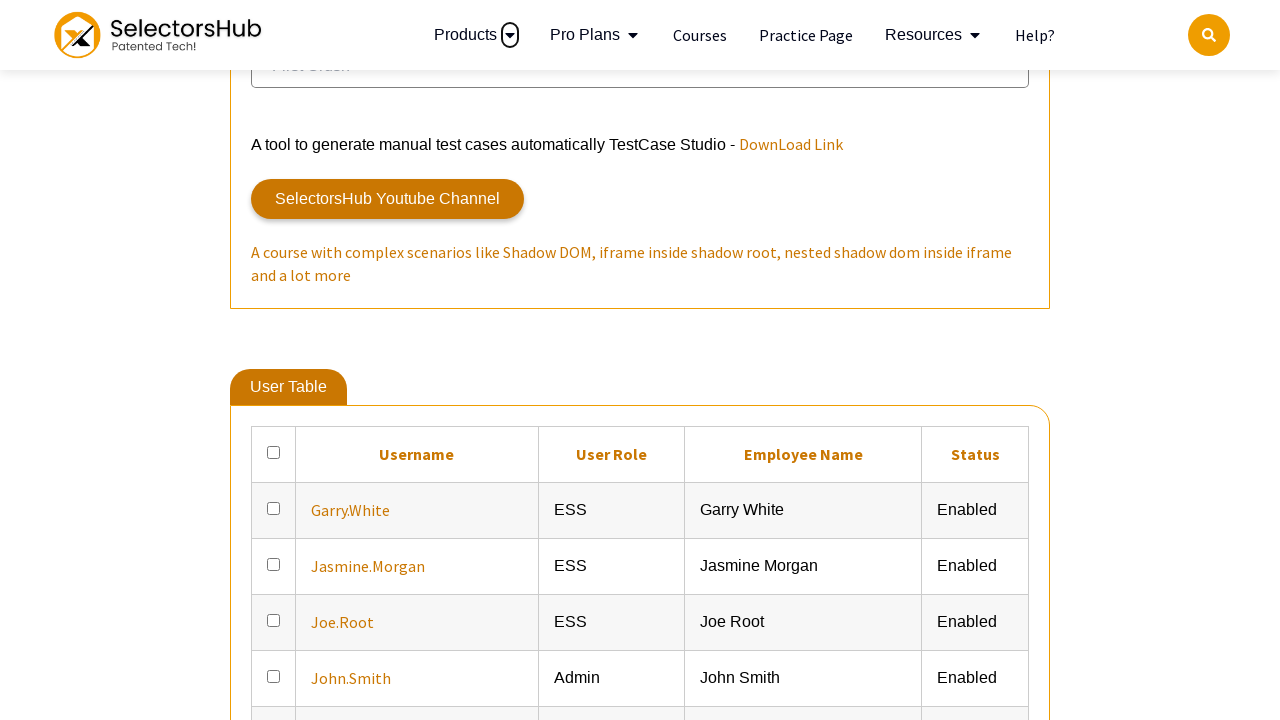

Found 6 checkboxes in the table
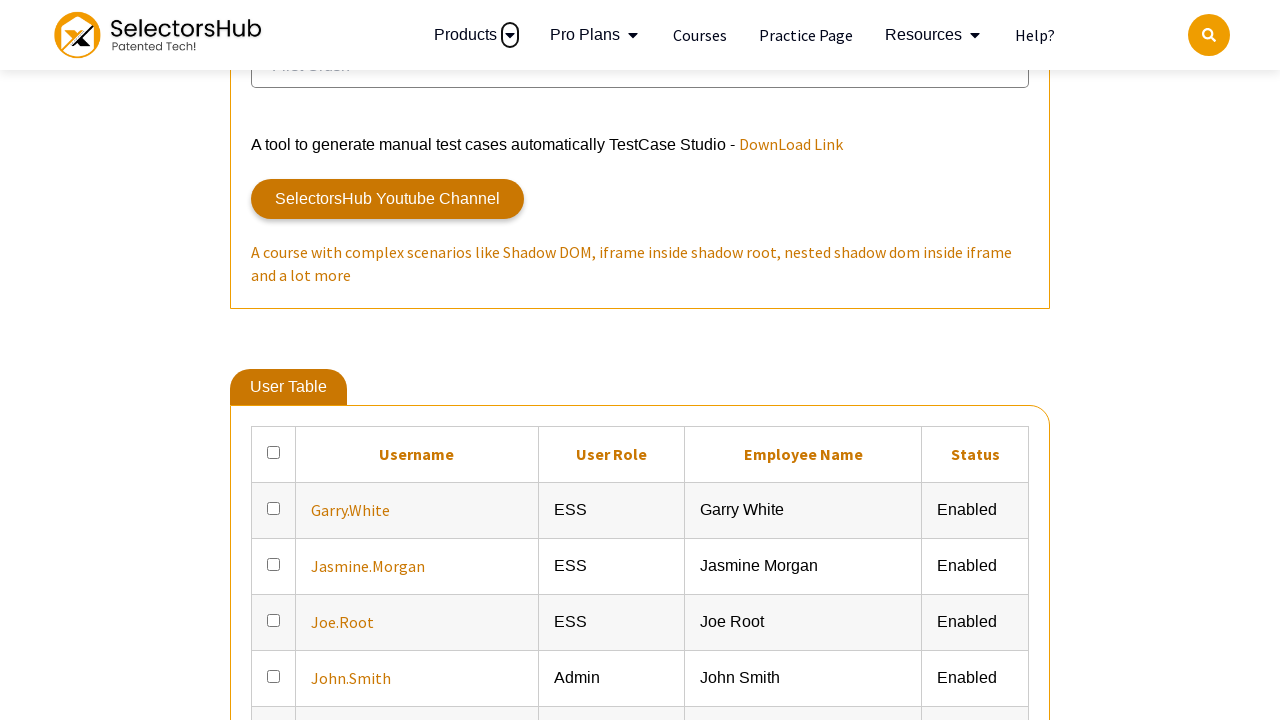

Clicked unselected checkbox at index 0 at (274, 508) on xpath=//table[@id='resultTable']//tr//td[1]//input >> nth=0
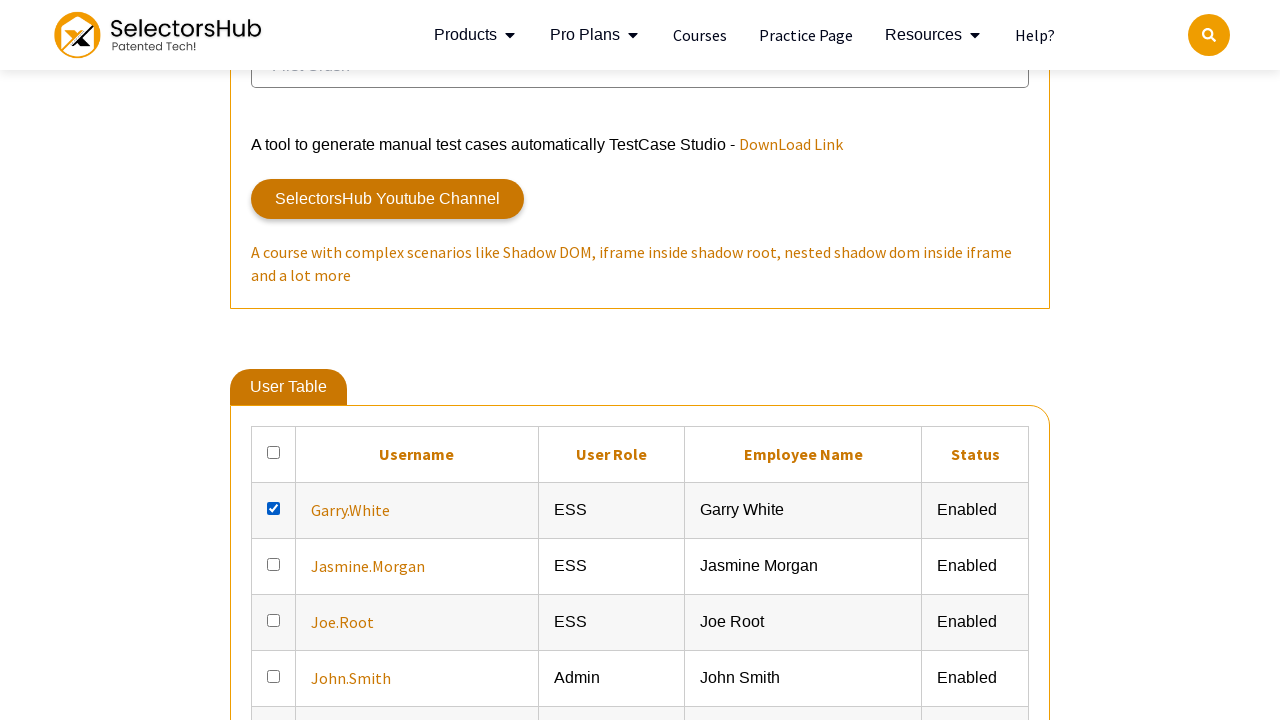

Waited 500ms after clicking checkbox at index 0
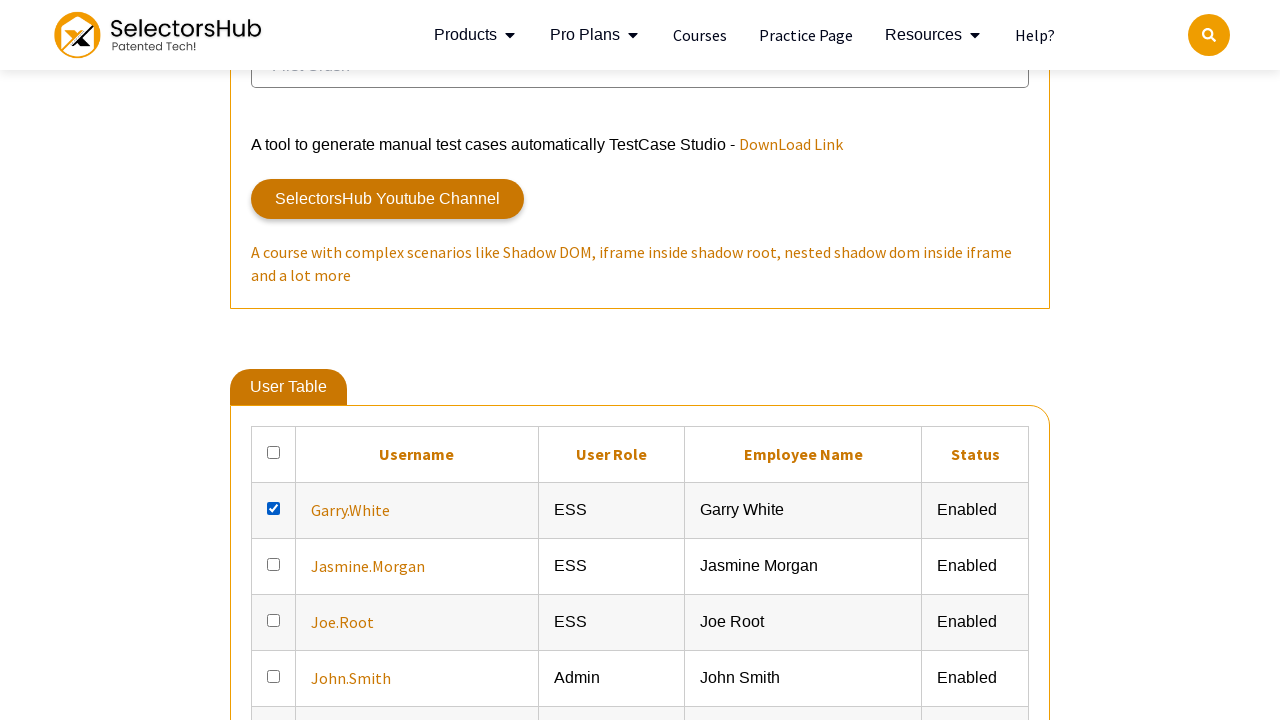

Clicked unselected checkbox at index 1 at (274, 564) on xpath=//table[@id='resultTable']//tr//td[1]//input >> nth=1
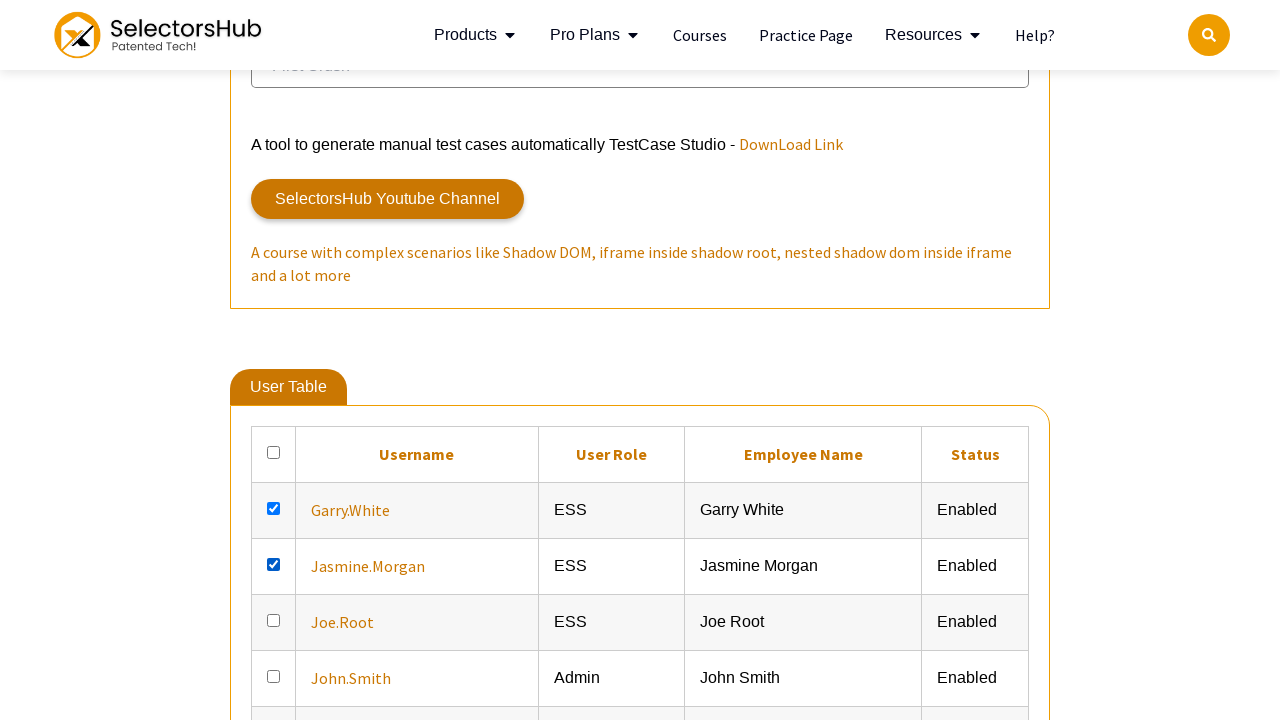

Waited 500ms after clicking checkbox at index 1
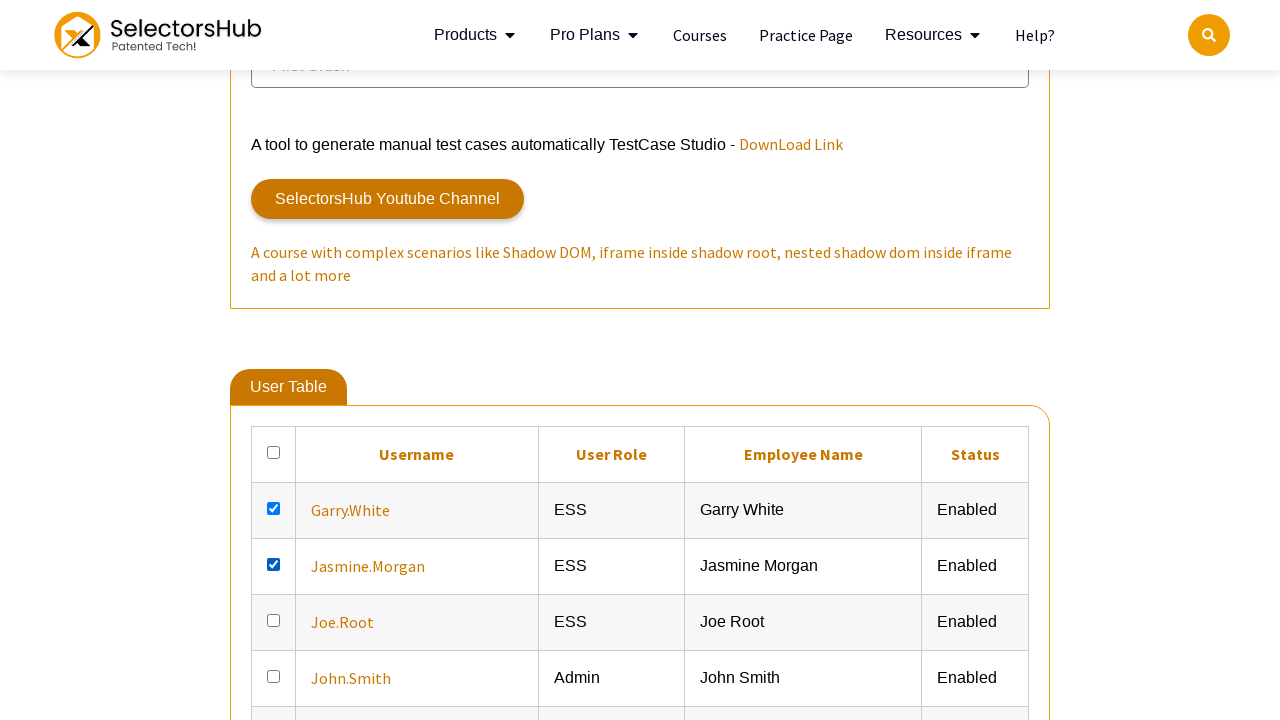

Clicked unselected checkbox at index 2 at (274, 620) on xpath=//table[@id='resultTable']//tr//td[1]//input >> nth=2
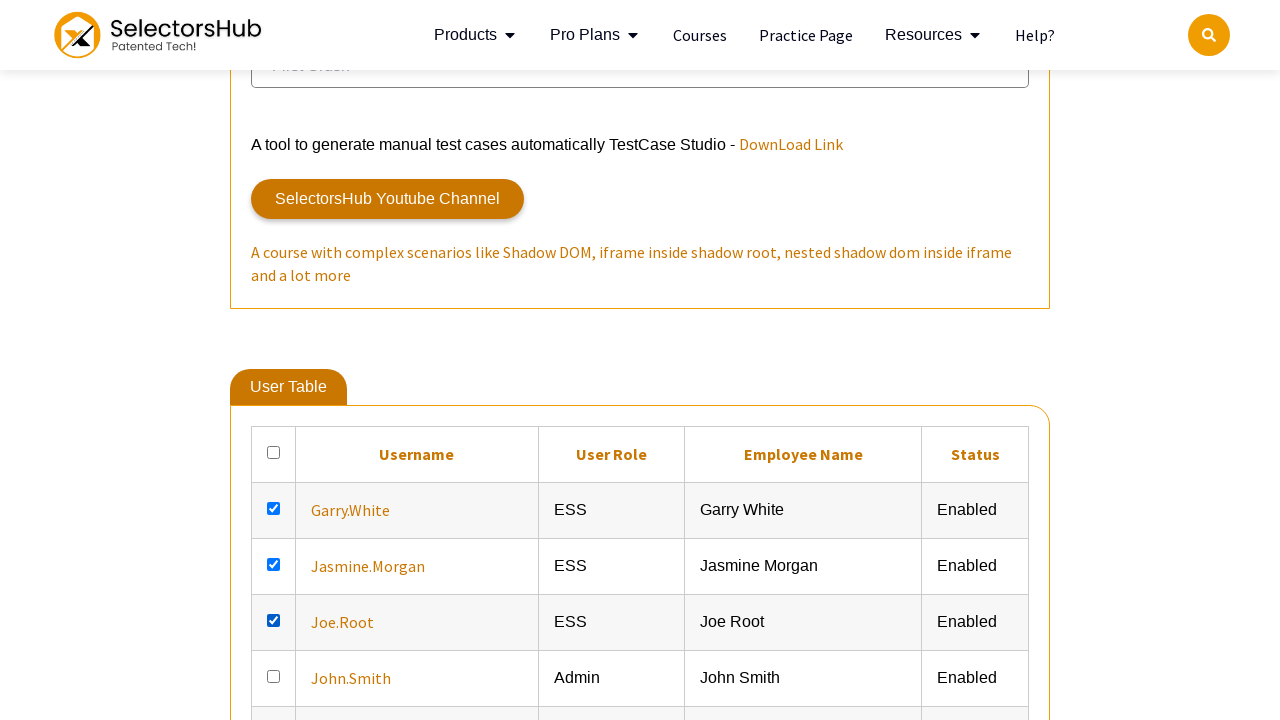

Waited 500ms after clicking checkbox at index 2
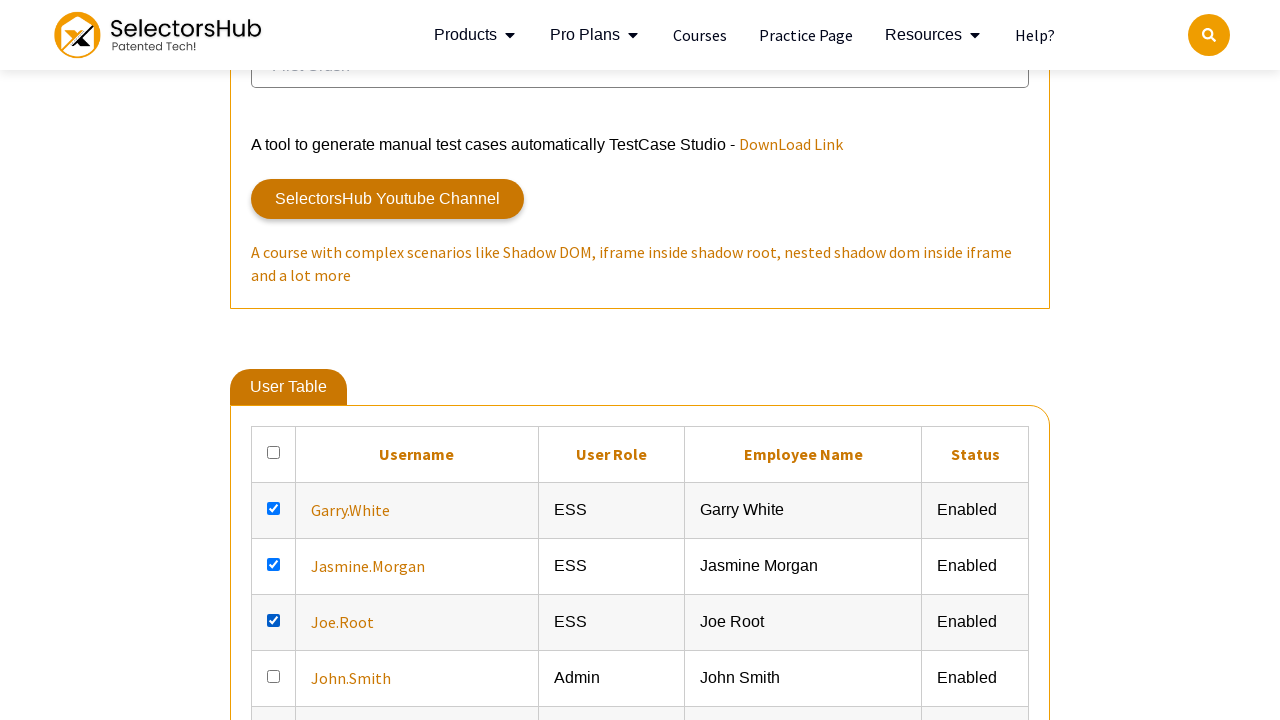

Clicked unselected checkbox at index 3 at (274, 676) on xpath=//table[@id='resultTable']//tr//td[1]//input >> nth=3
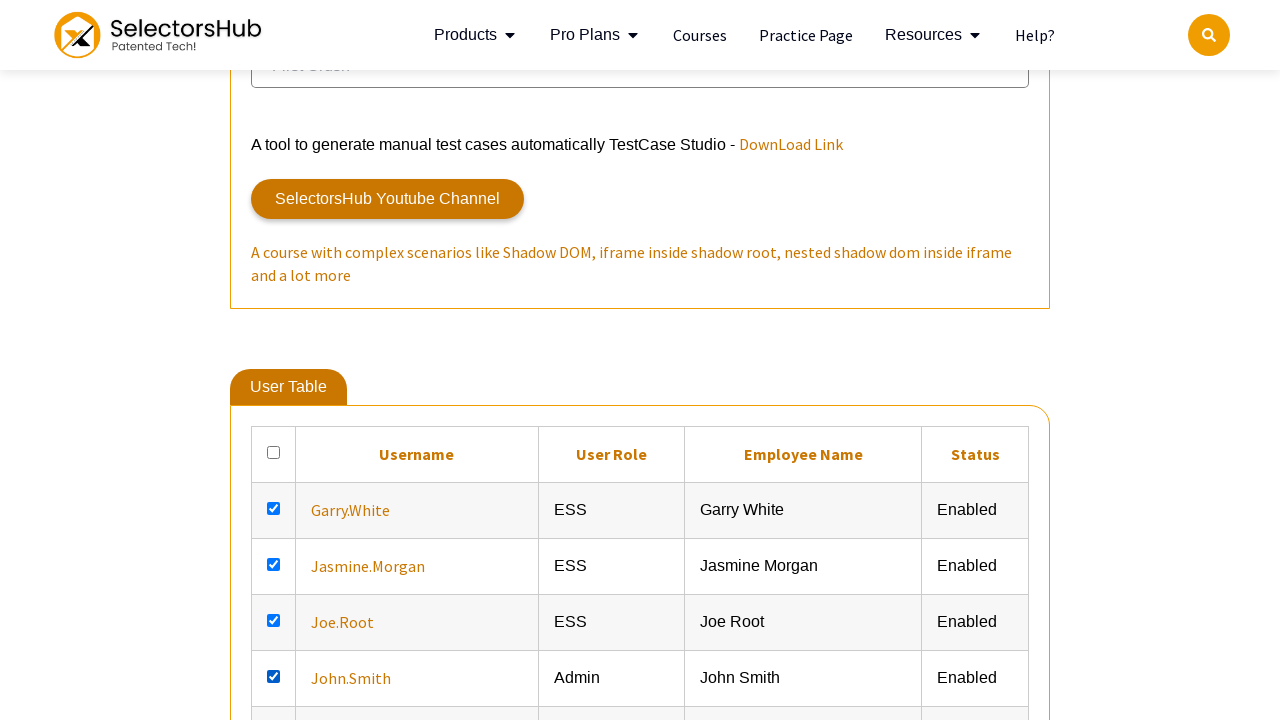

Waited 500ms after clicking checkbox at index 3
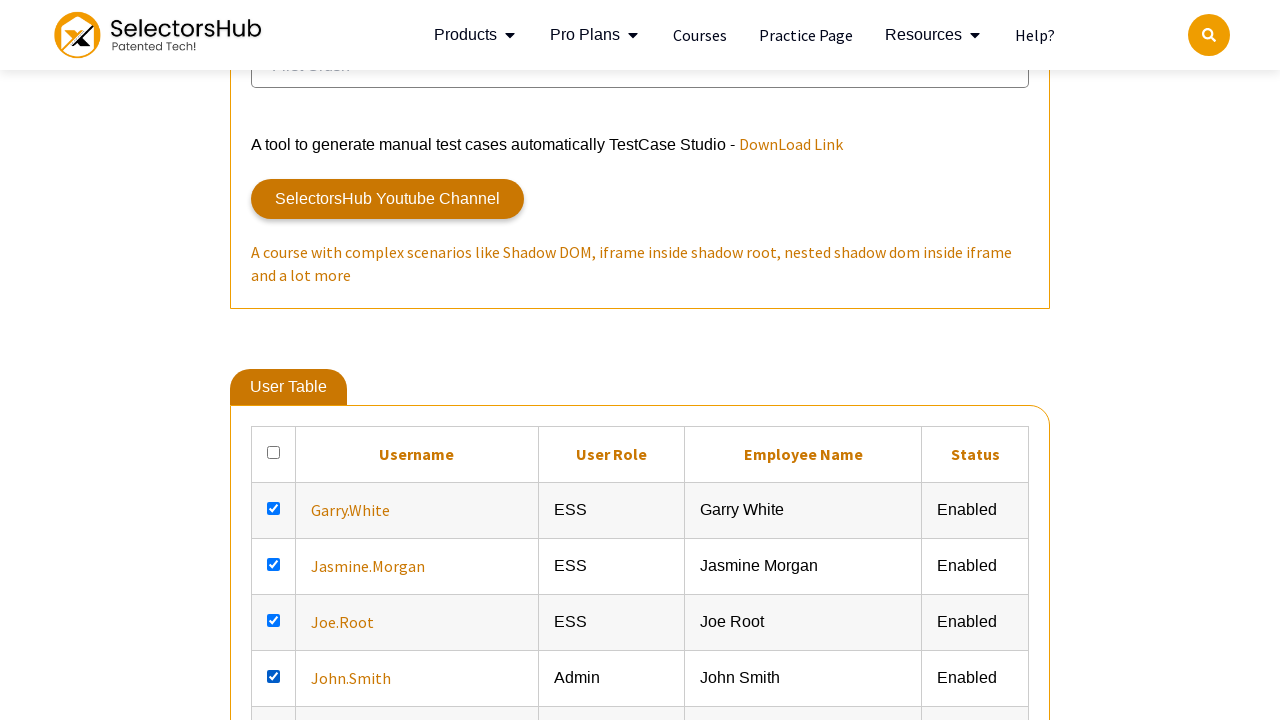

Clicked unselected checkbox at index 4 at (274, 360) on xpath=//table[@id='resultTable']//tr//td[1]//input >> nth=4
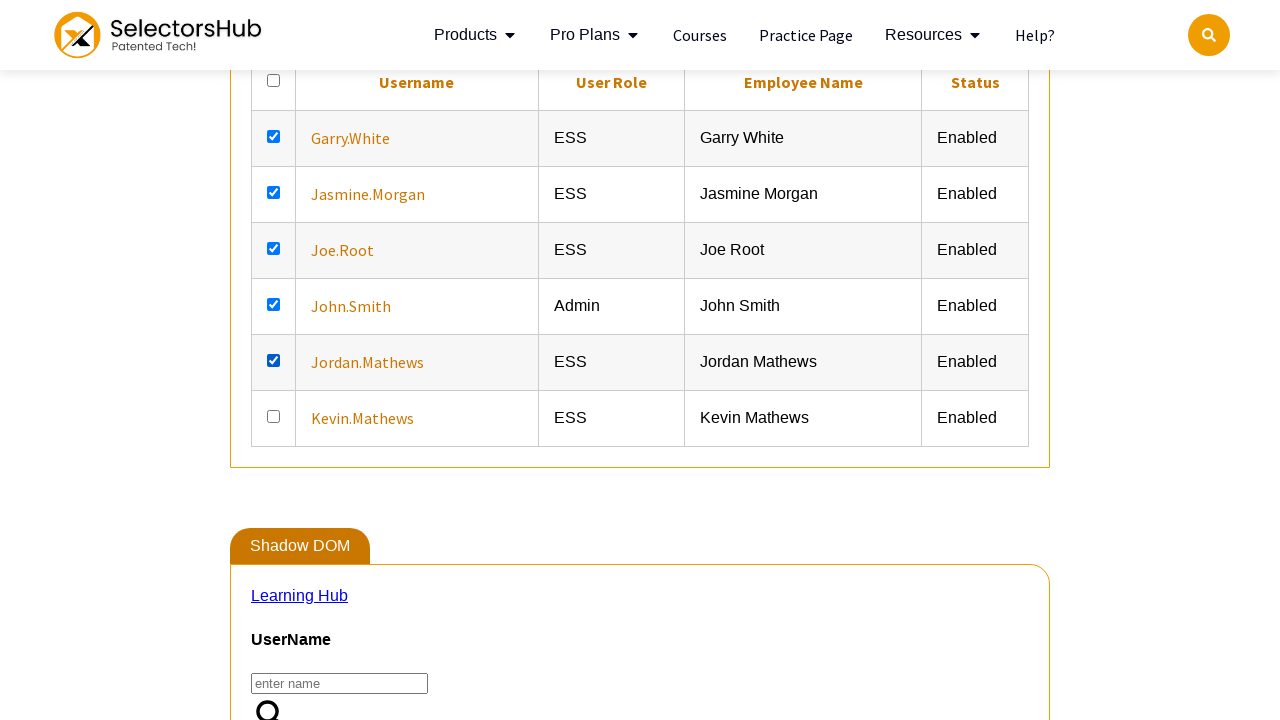

Waited 500ms after clicking checkbox at index 4
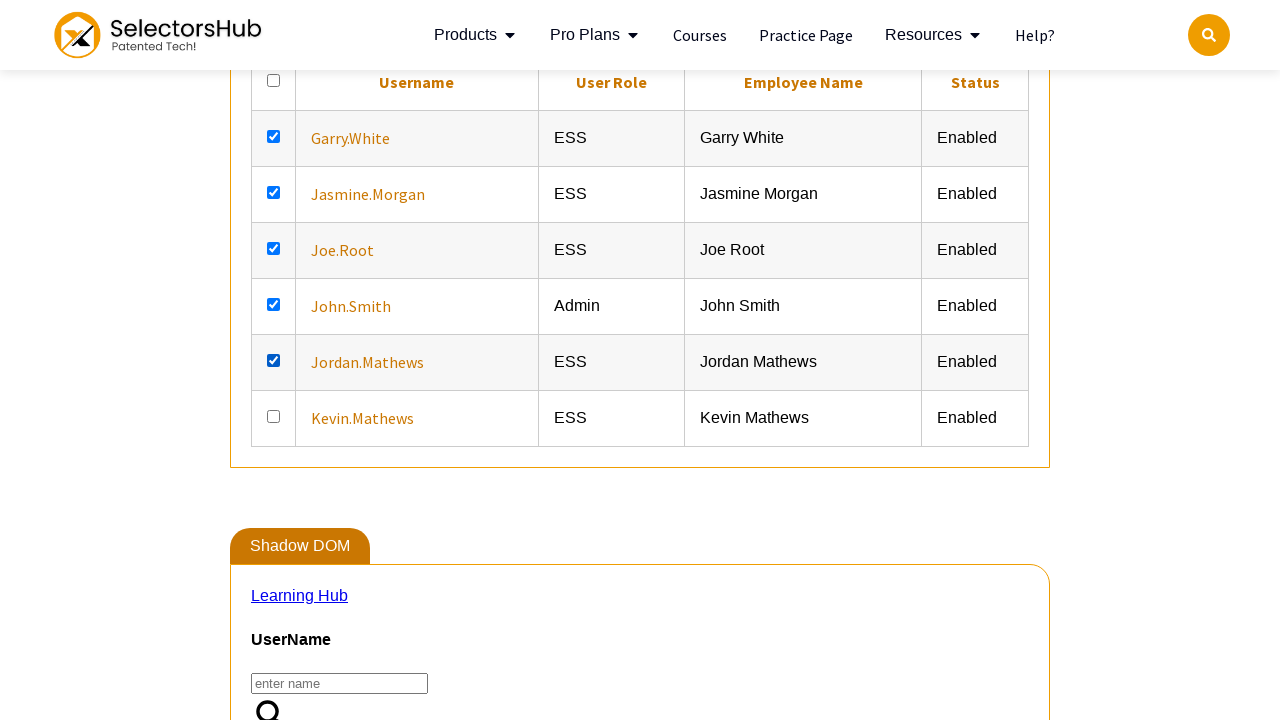

Clicked unselected checkbox at index 5 at (274, 416) on xpath=//table[@id='resultTable']//tr//td[1]//input >> nth=5
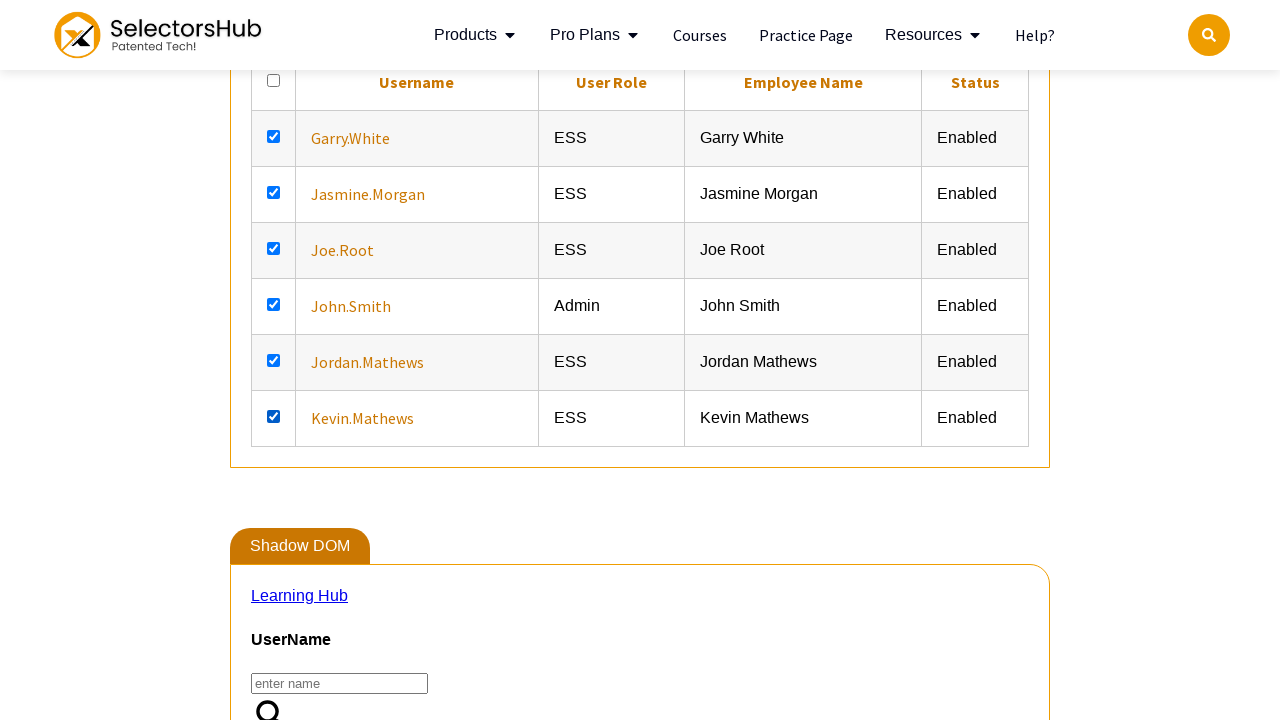

Waited 500ms after clicking checkbox at index 5
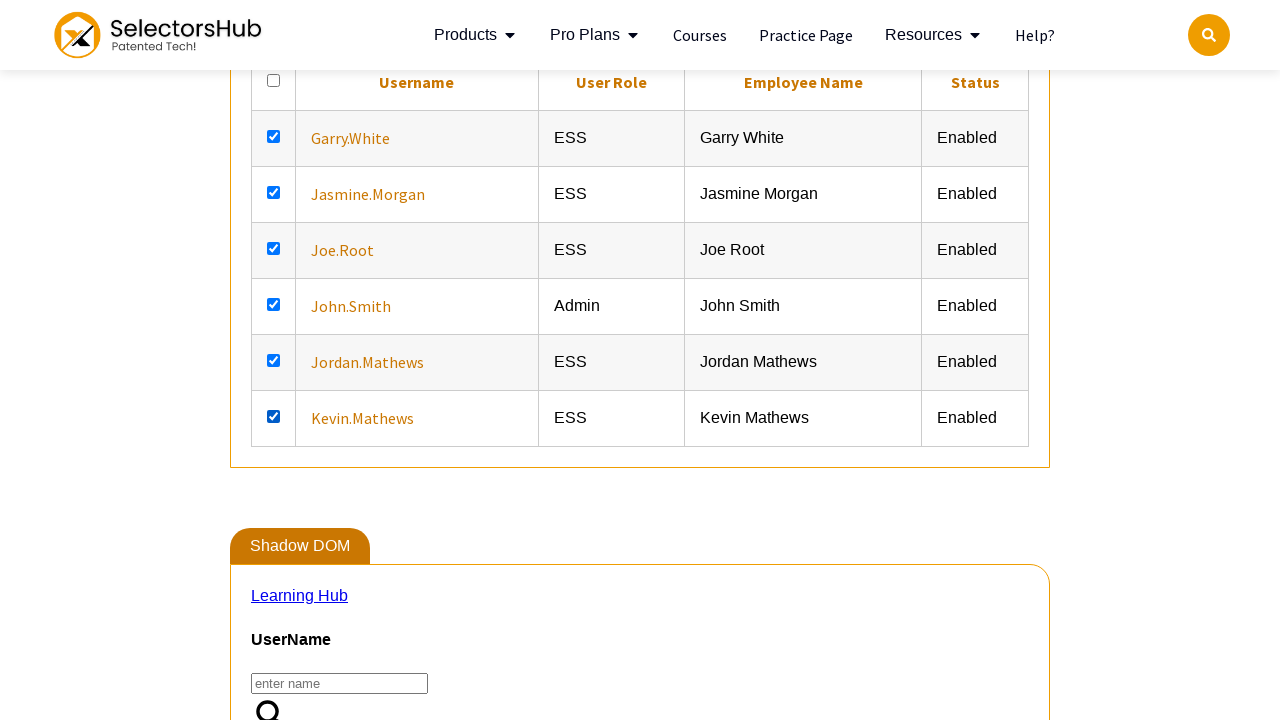

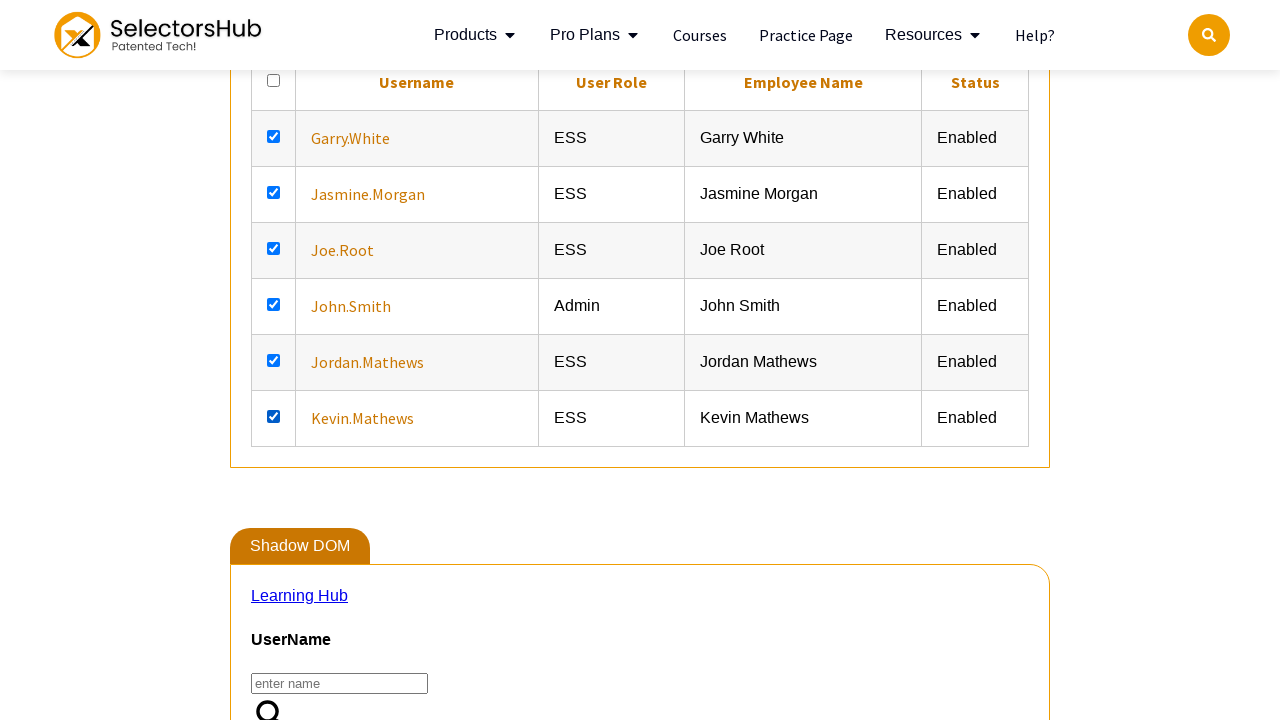